Tests that entering invalid login credentials displays an error message

Starting URL: https://demoqa.com/

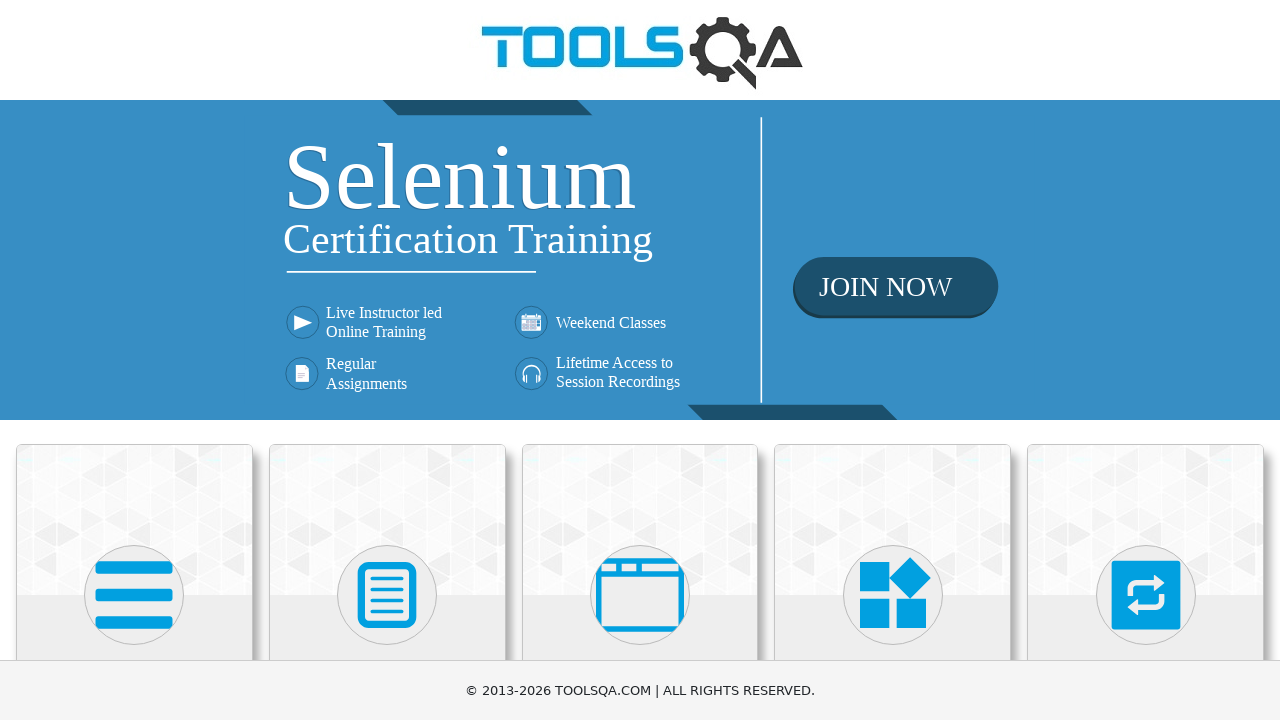

Clicked on Book Store Application card at (134, 461) on text=Book Store Application
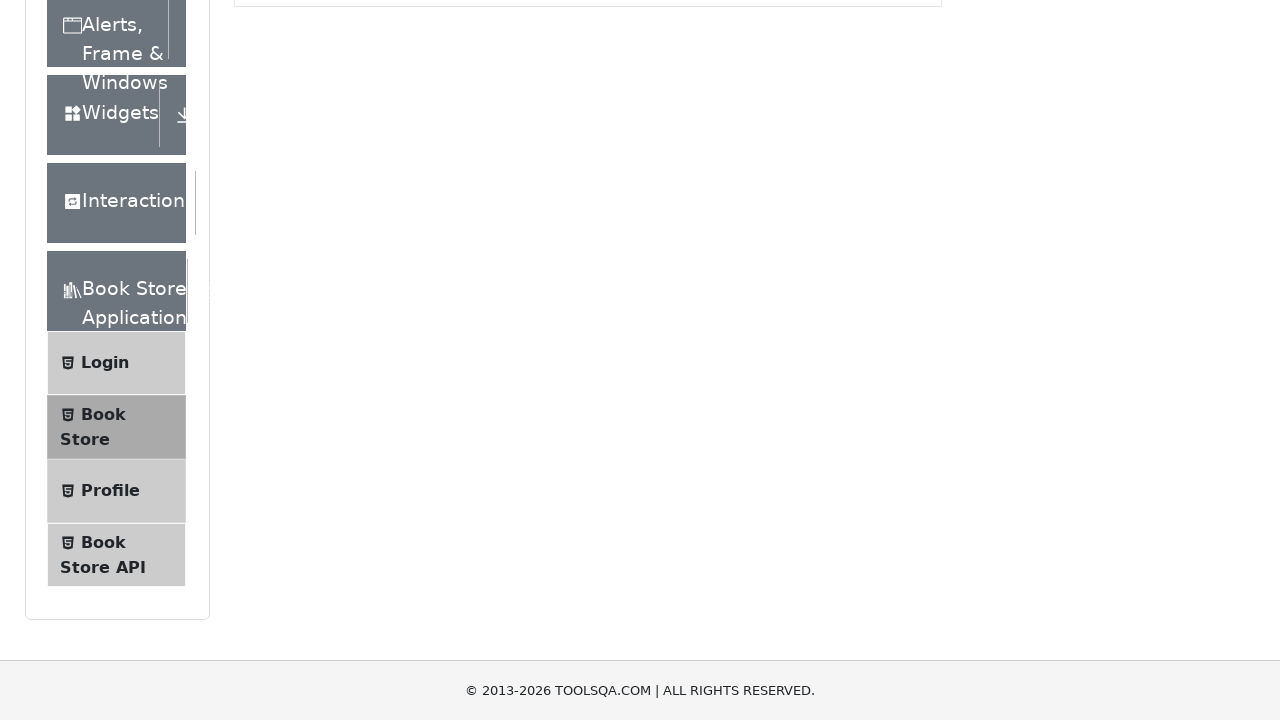

Clicked on Login menu item at (105, 132) on text=Login
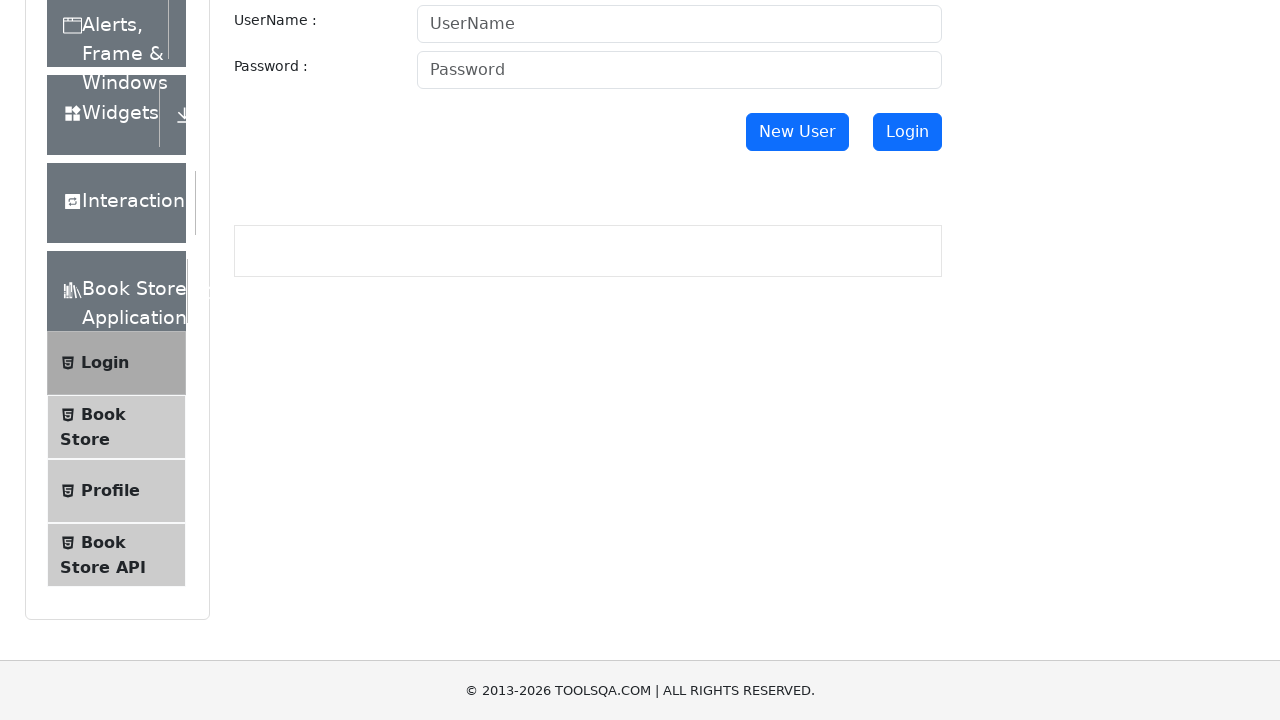

Entered invalid username 'InvalidUser123' on #userName
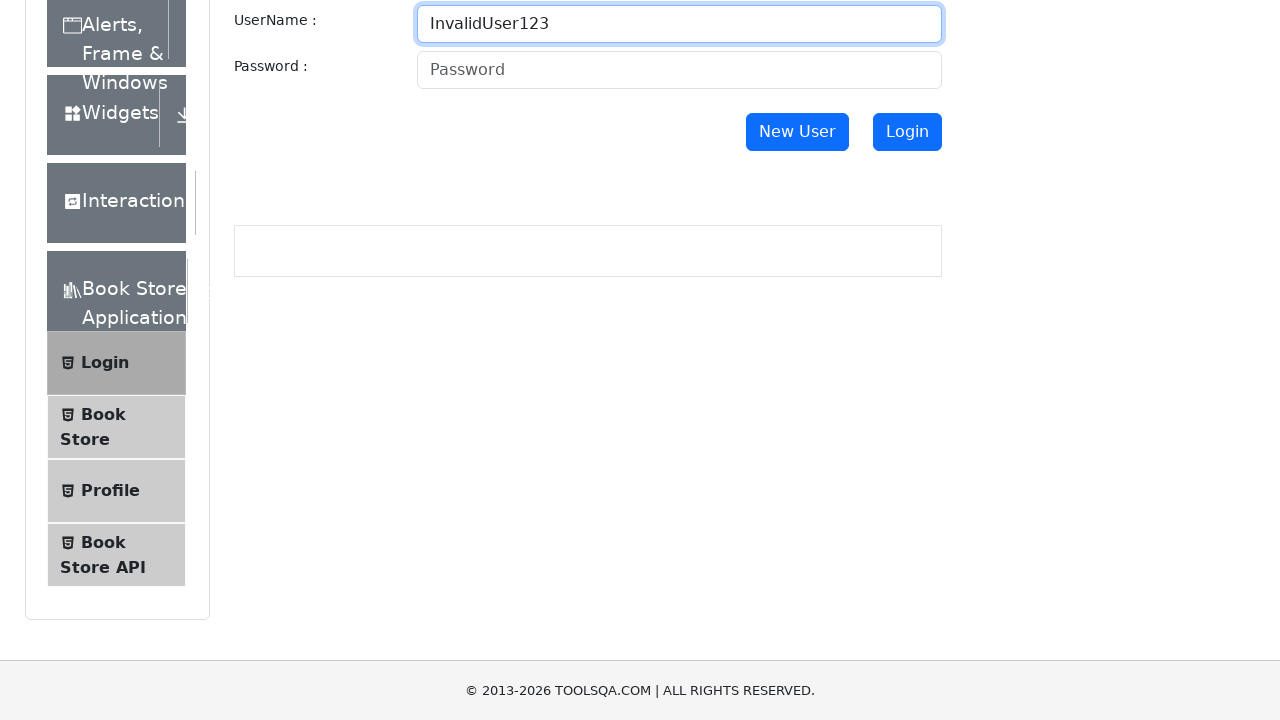

Entered invalid password 'WrongPass456!' on #password
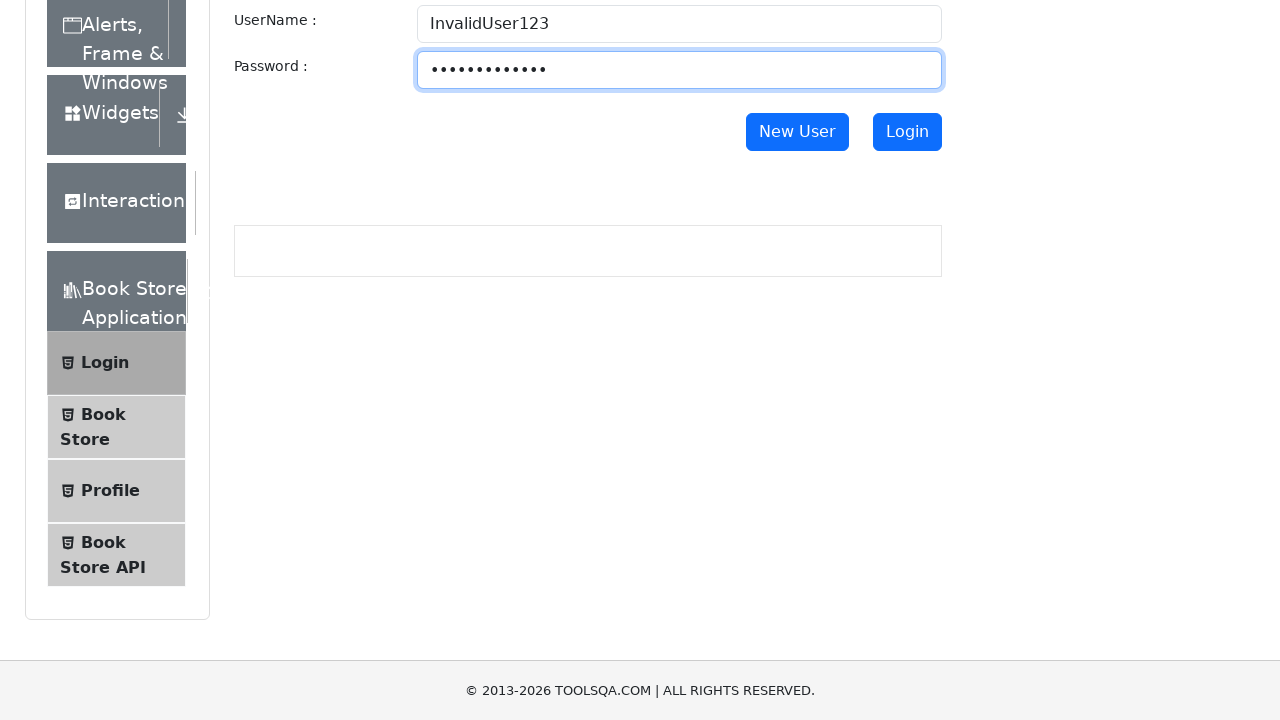

Clicked Login button with invalid credentials at (907, 132) on #login
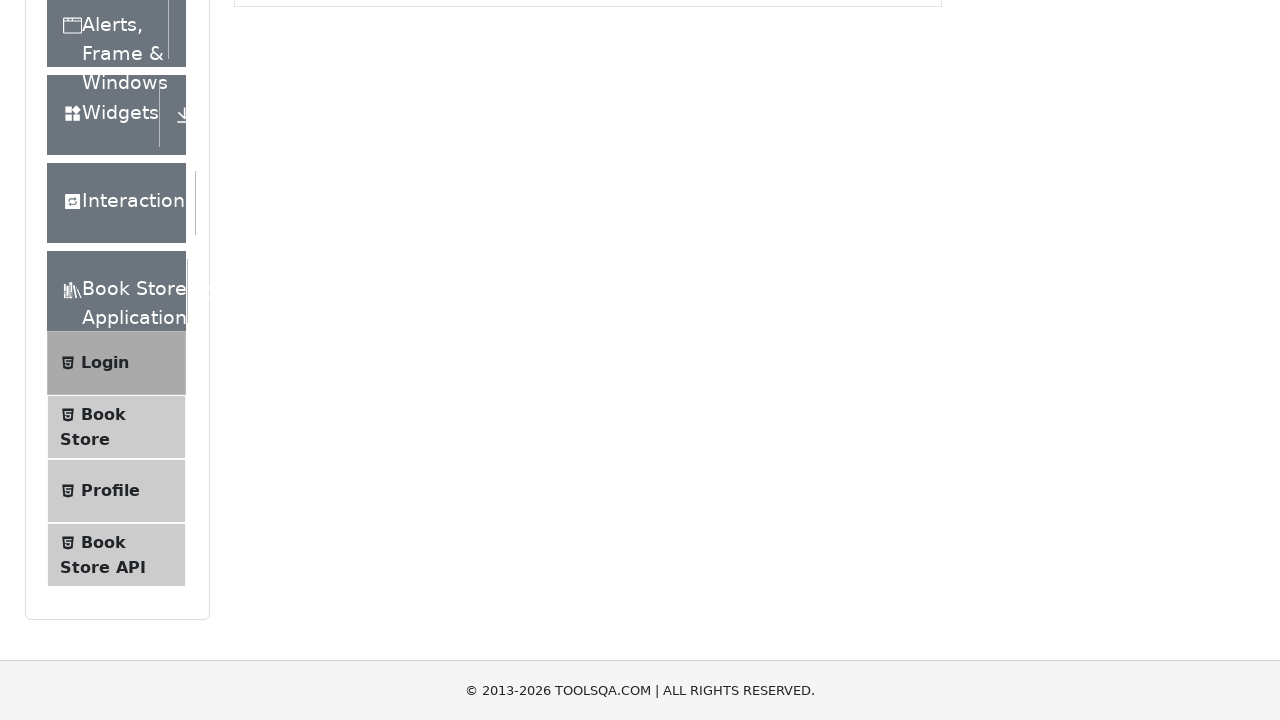

Error message 'Invalid username or password!' displayed
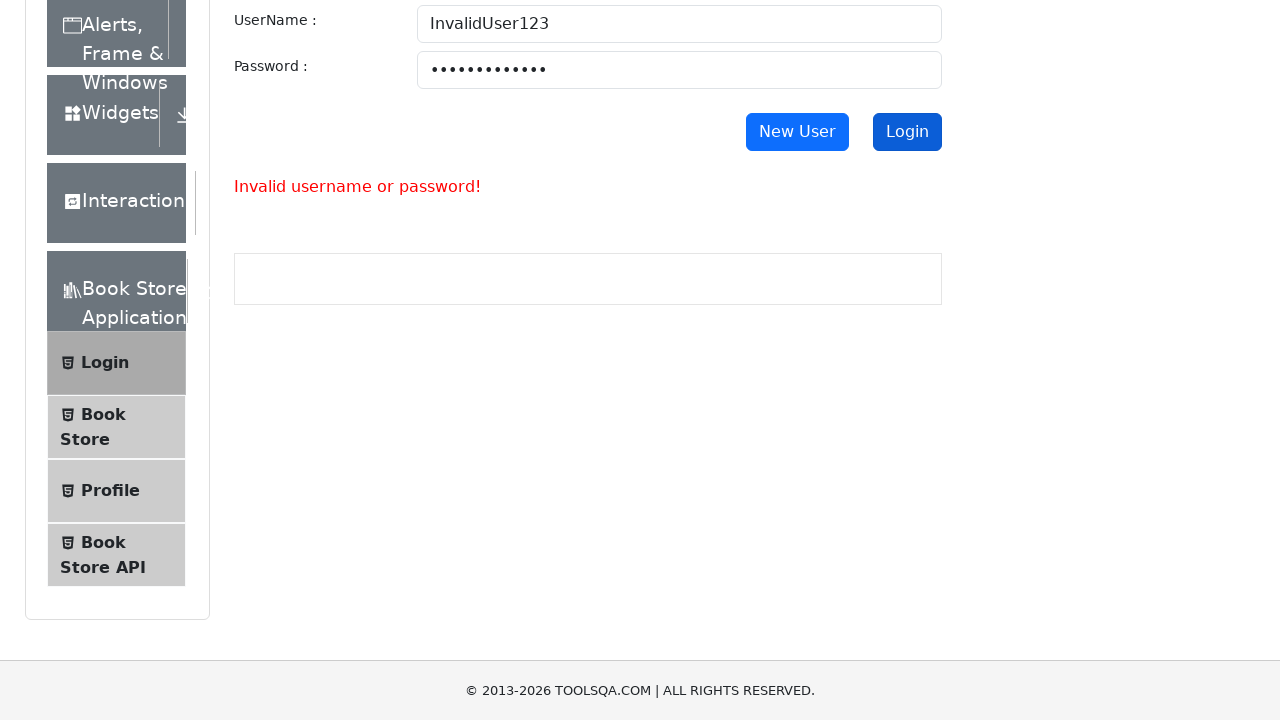

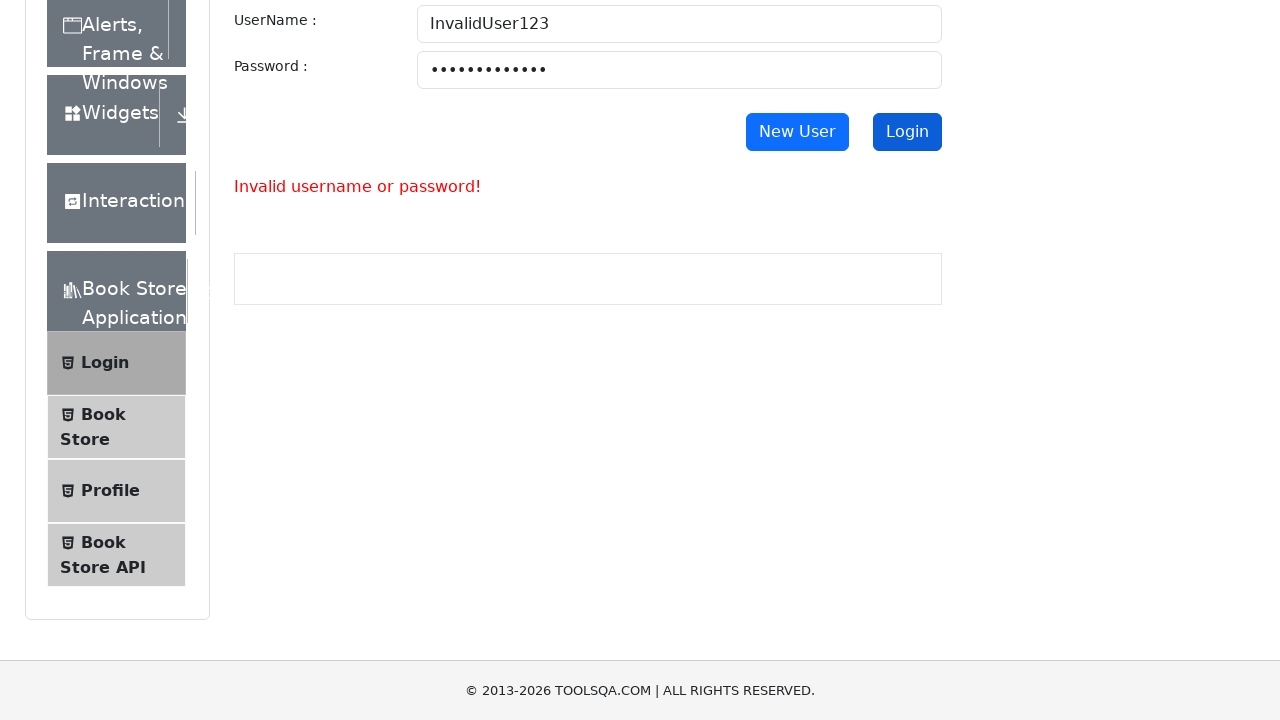